Tests standard click functionality by clicking a button and verifying the dynamic click message appears

Starting URL: https://demoqa.com/buttons

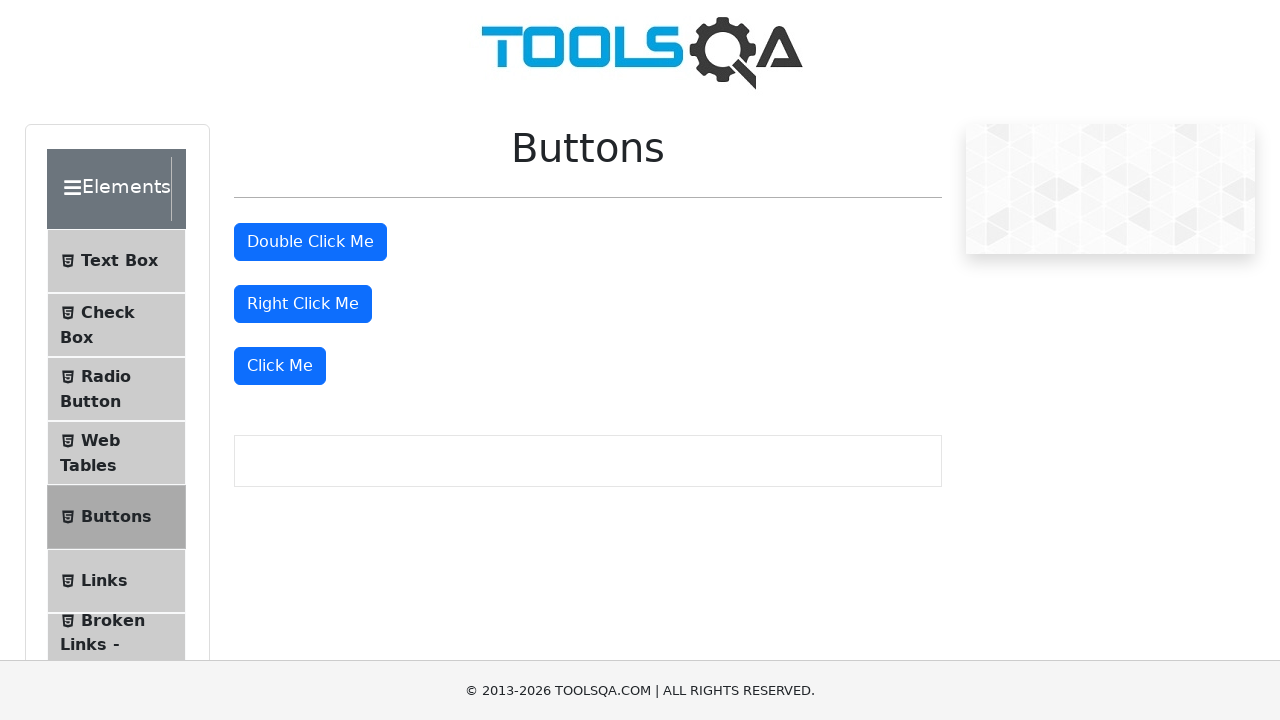

Clicked the 'Click Me' button at (280, 366) on xpath=//button[text()='Click Me']
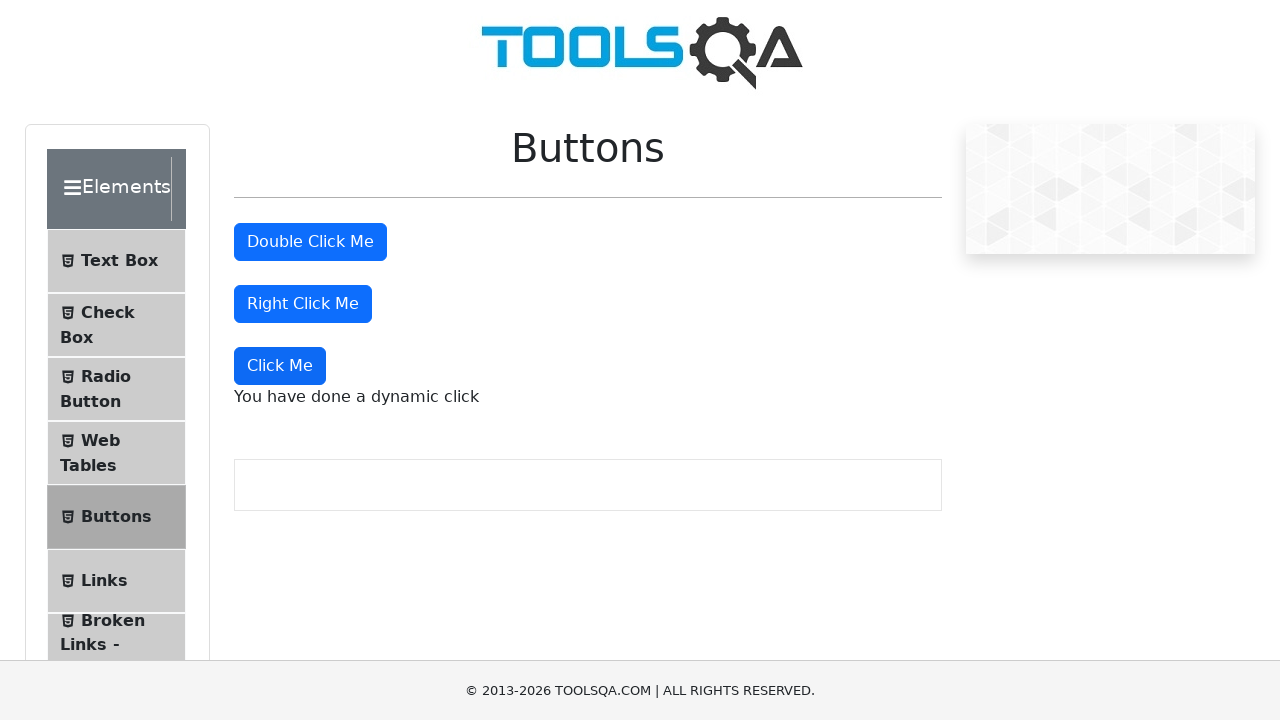

Dynamic click message appeared
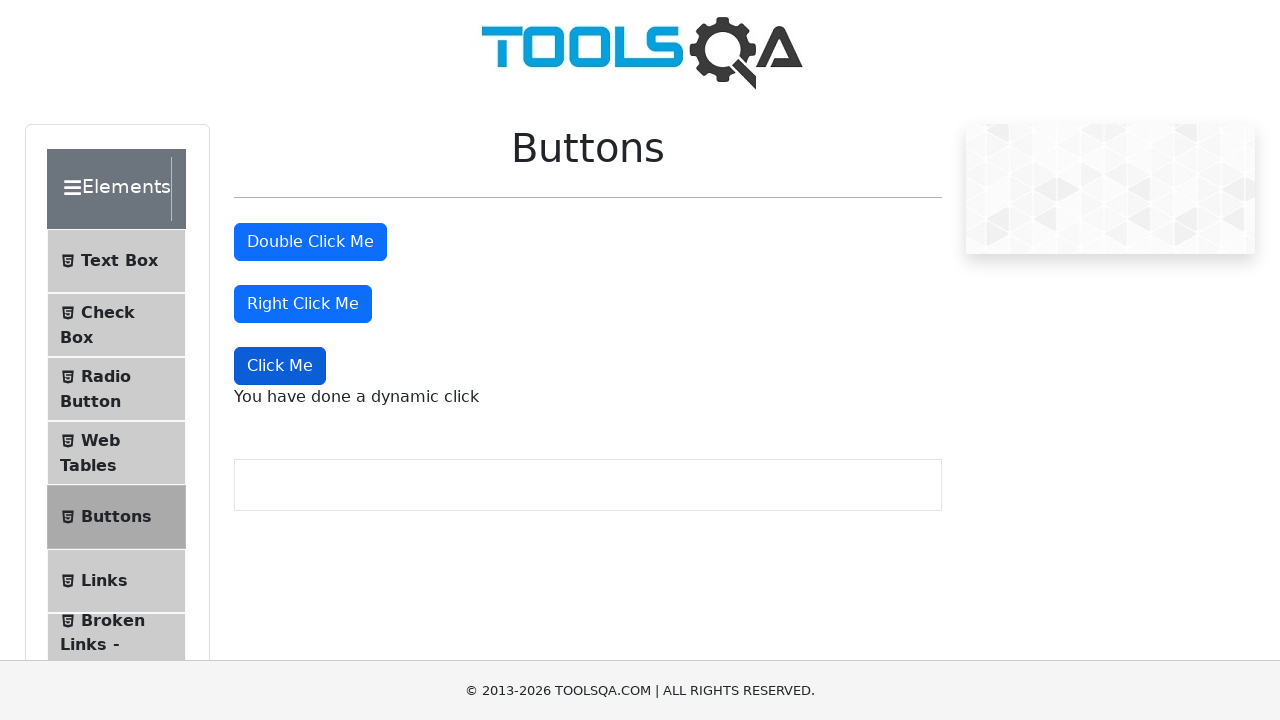

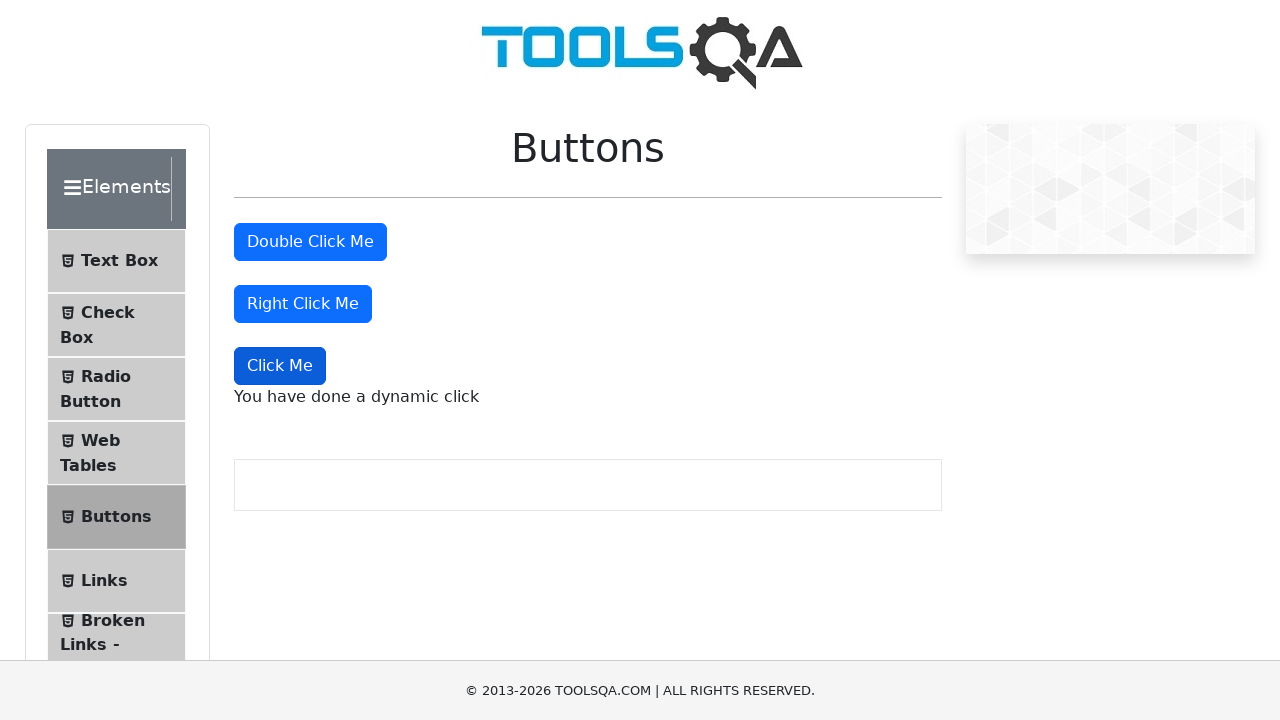